Tests that the page has a title containing 'gündem'

Starting URL: https://egundem.com/

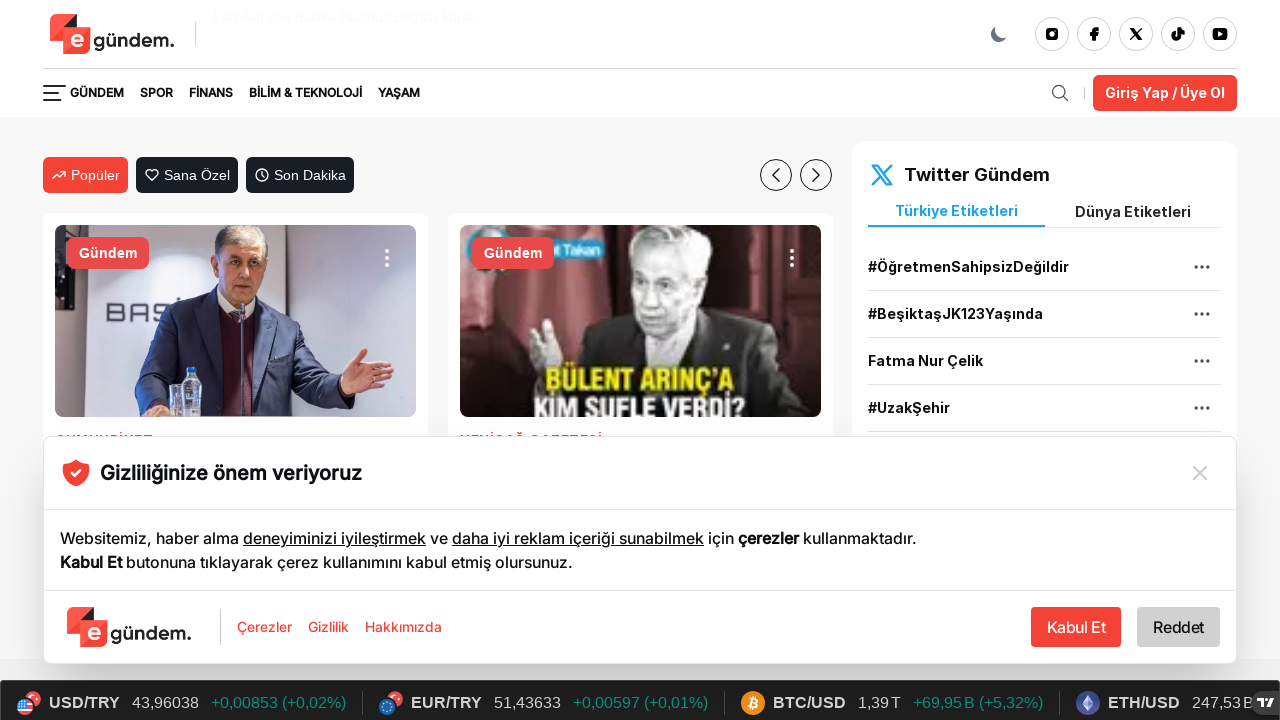

Retrieved page title
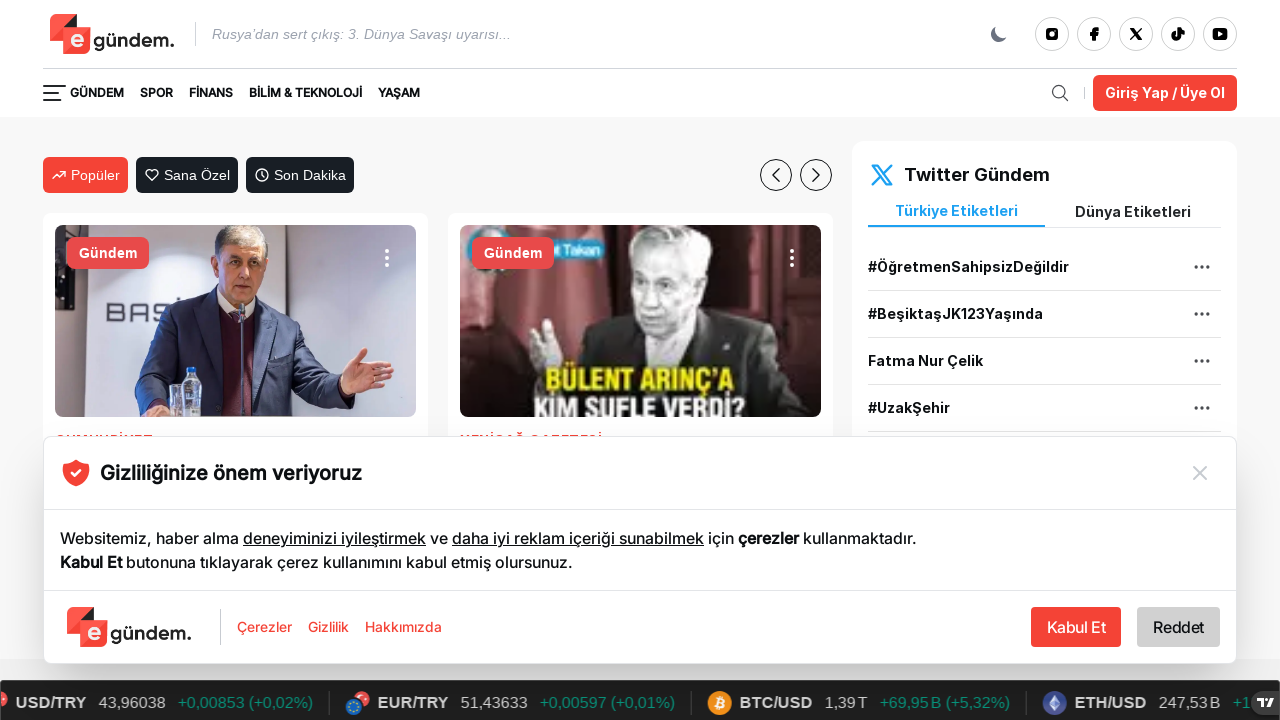

Verified page title contains 'gündem'
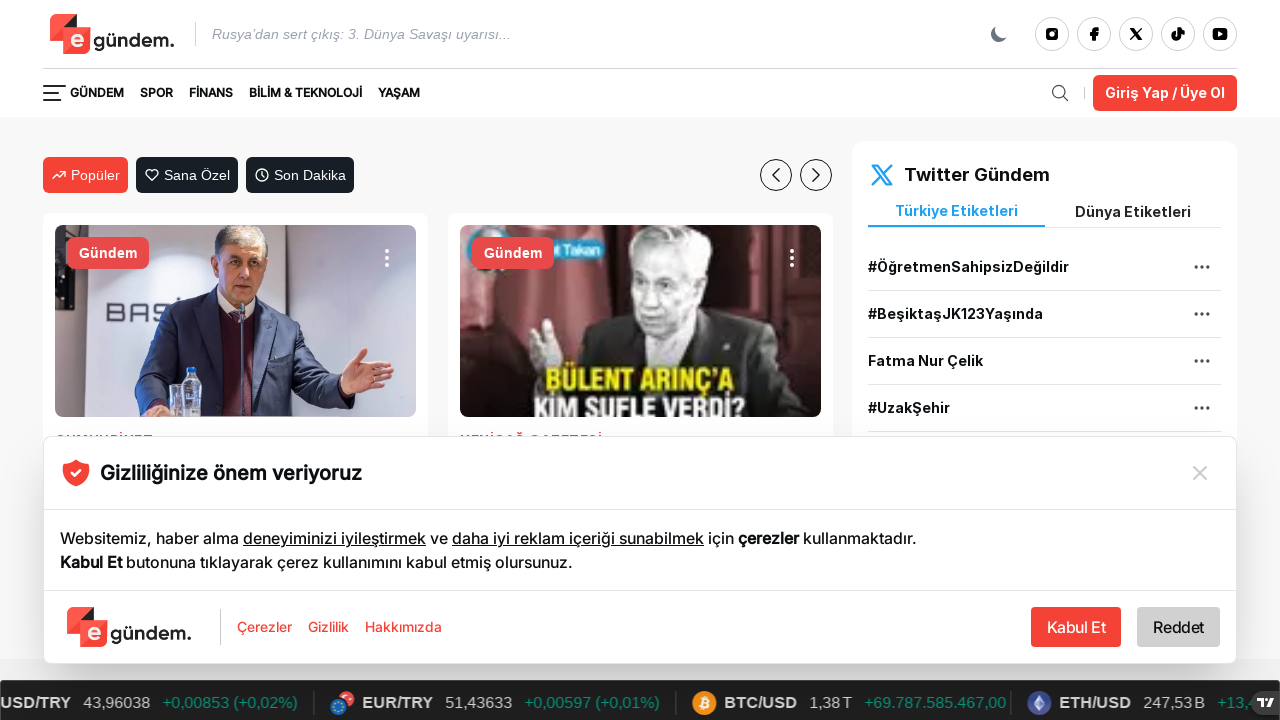

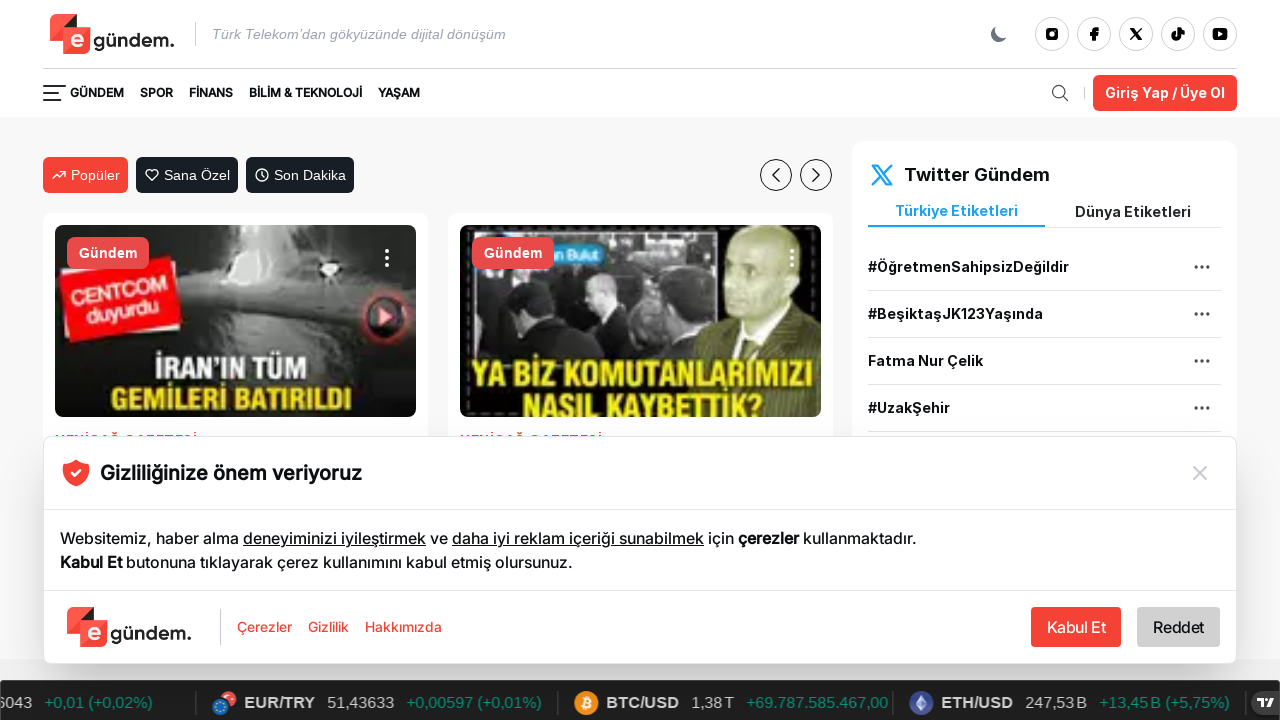